Navigates to Hepsiburada's homepage and waits for the page to load

Starting URL: https://hepsiburada.com

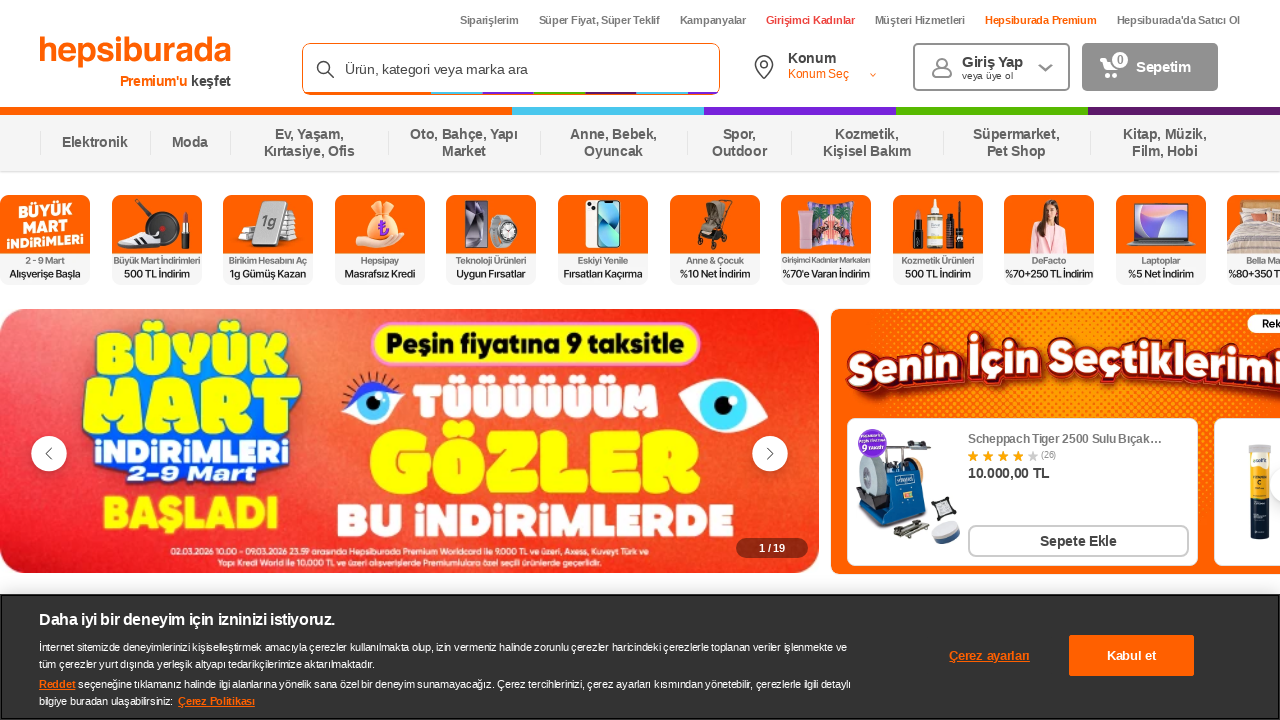

Navigated to Hepsiburada homepage
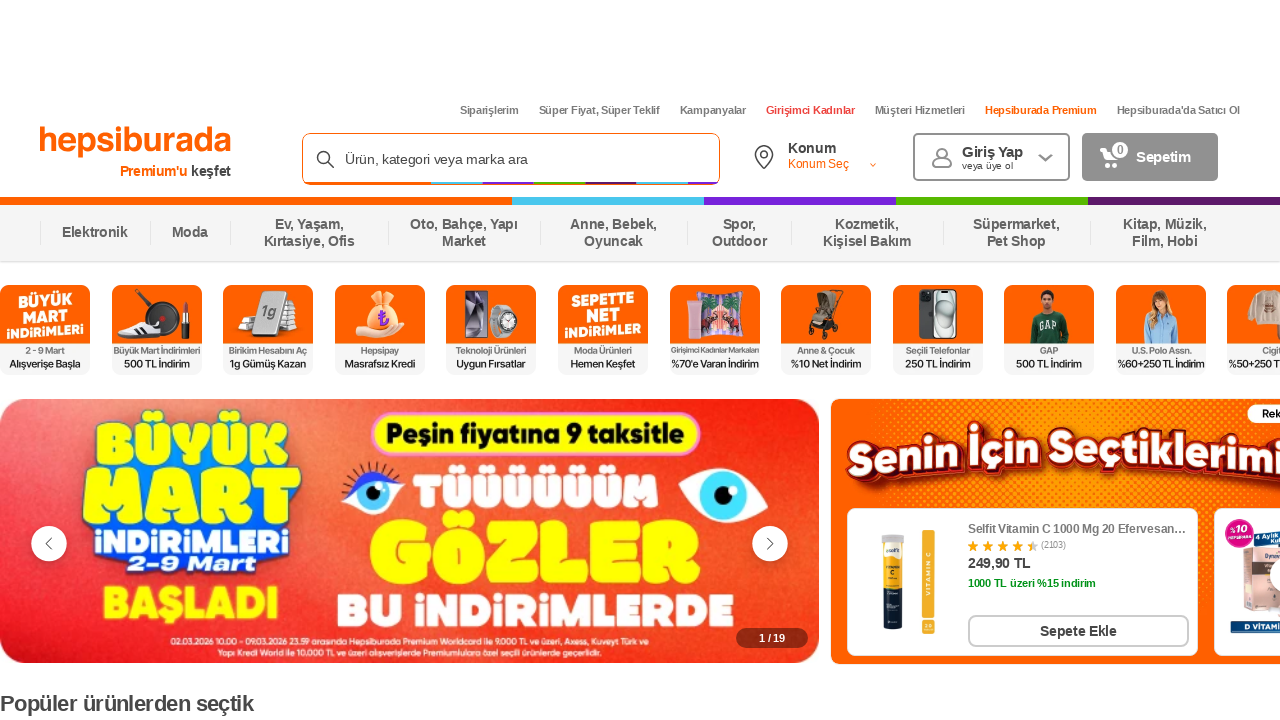

Page fully loaded - DOM content ready
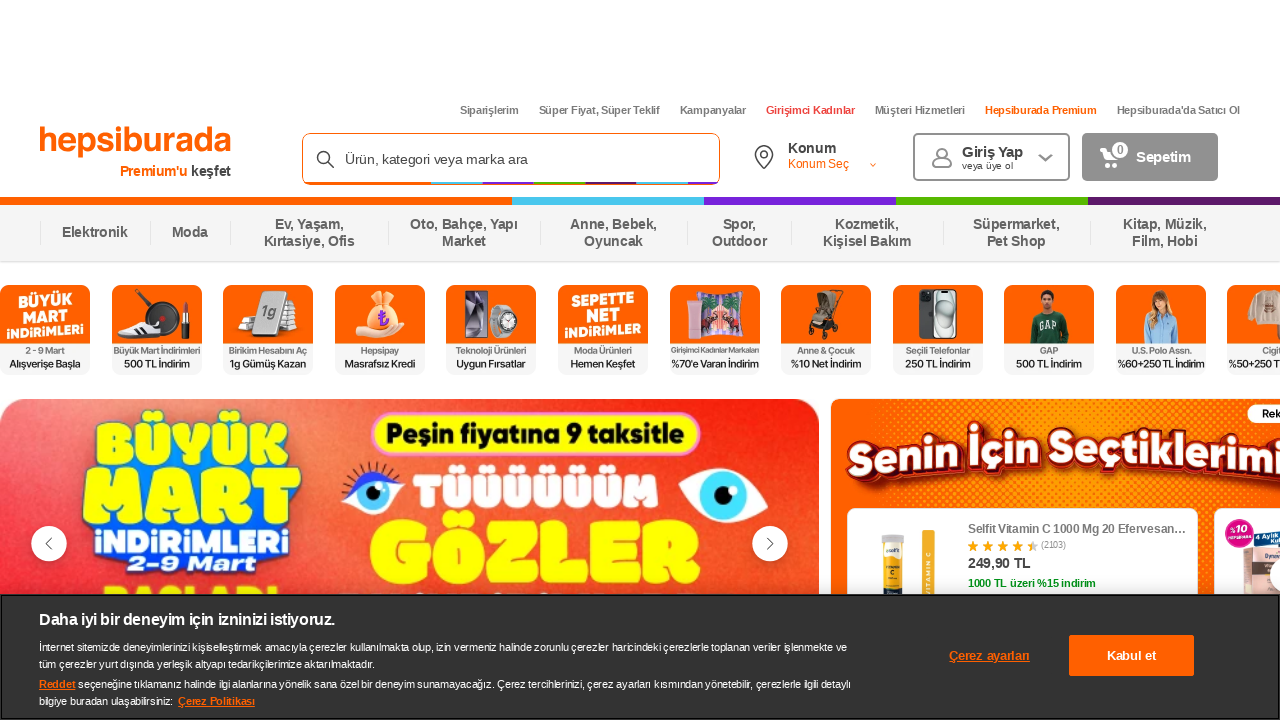

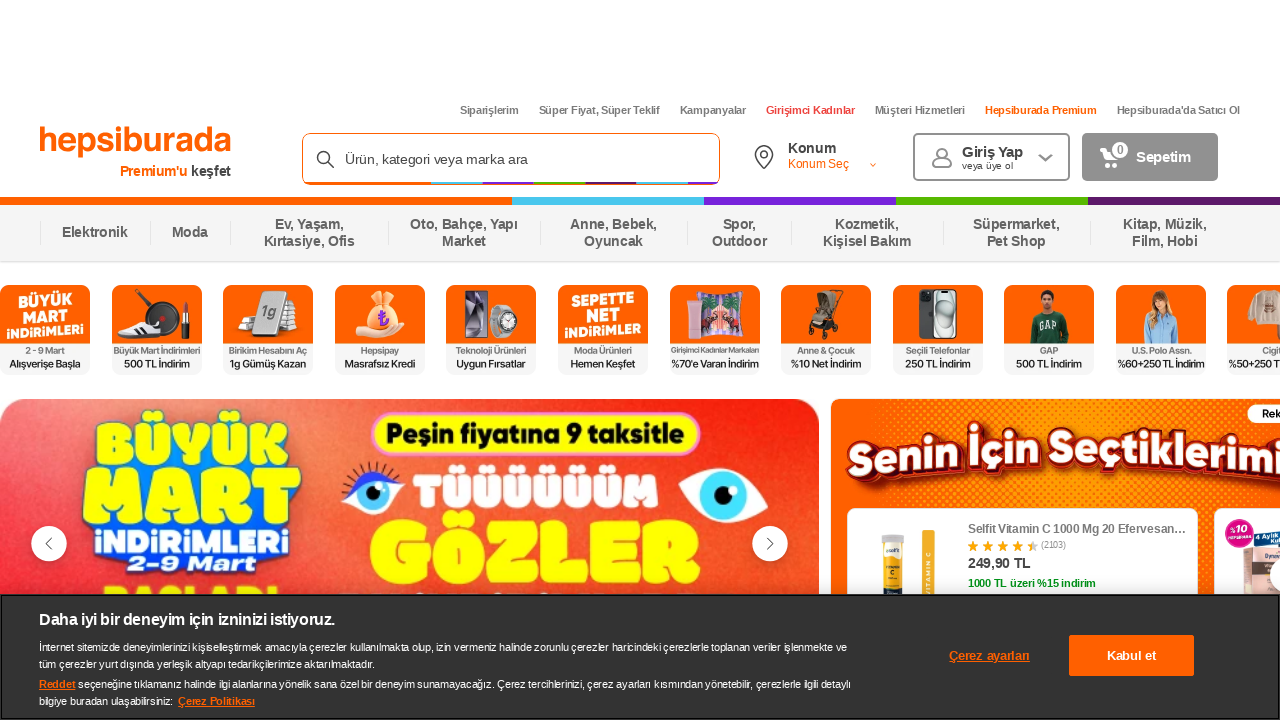